Navigates to the GreenKart page and verifies that 30 products are displayed

Starting URL: https://rahulshettyacademy.com/seleniumPractise/#/

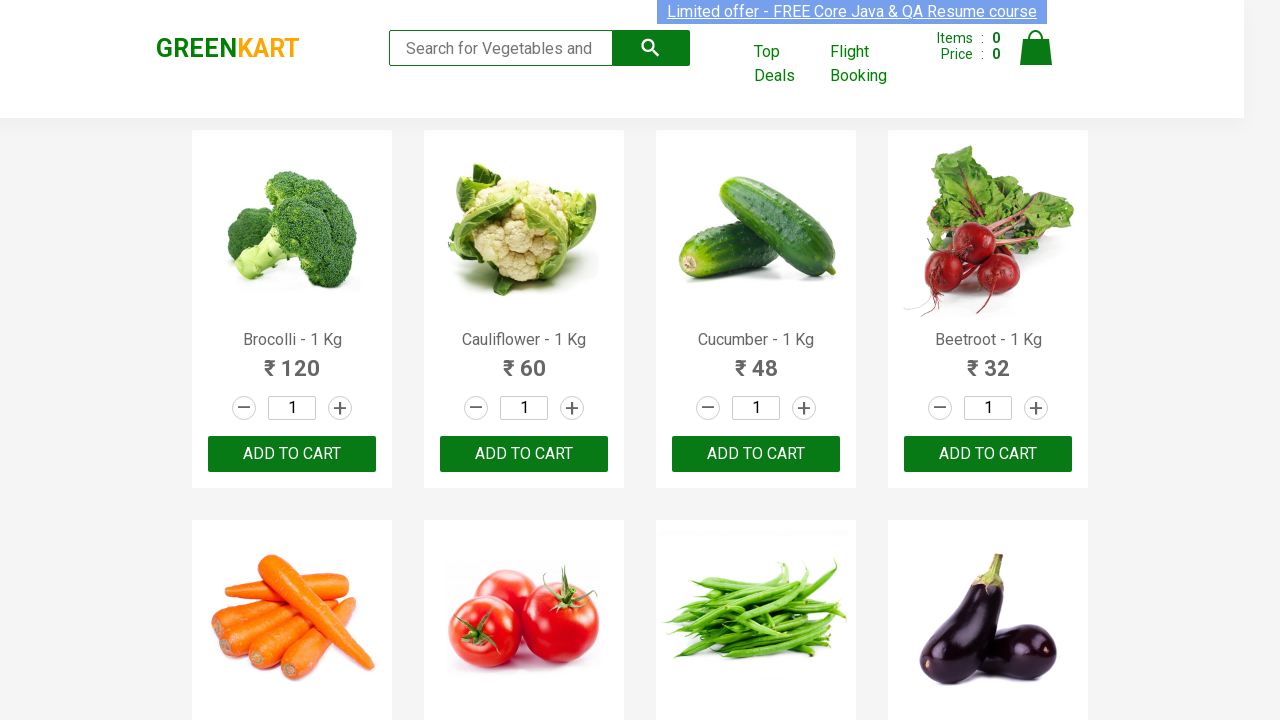

Navigated to GreenKart page
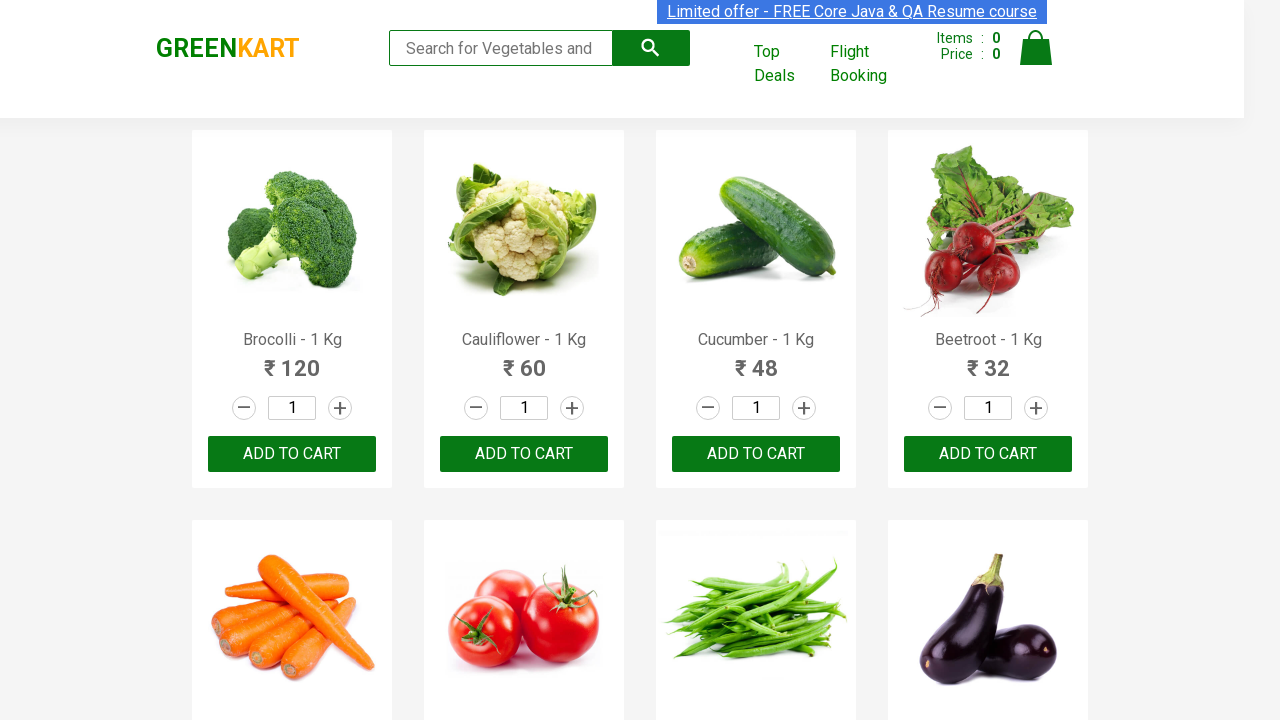

Waited for product names to load
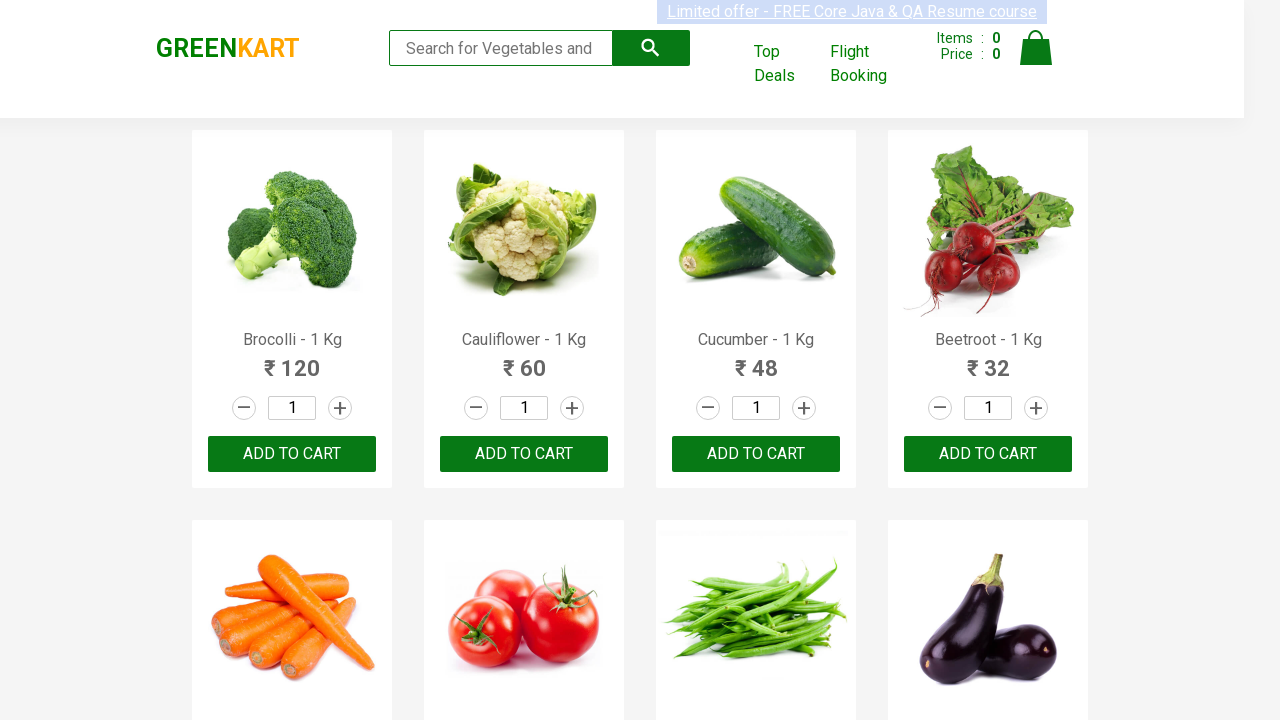

Located all product name elements
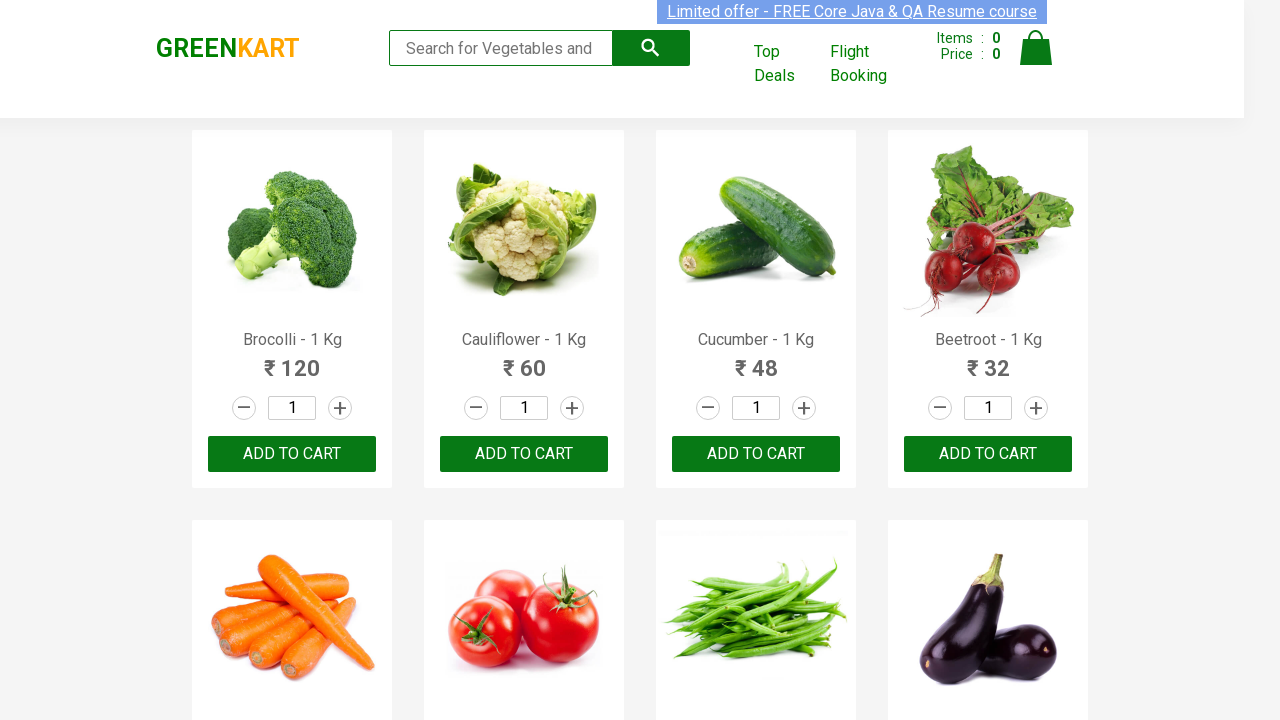

Verified that exactly 30 products are displayed
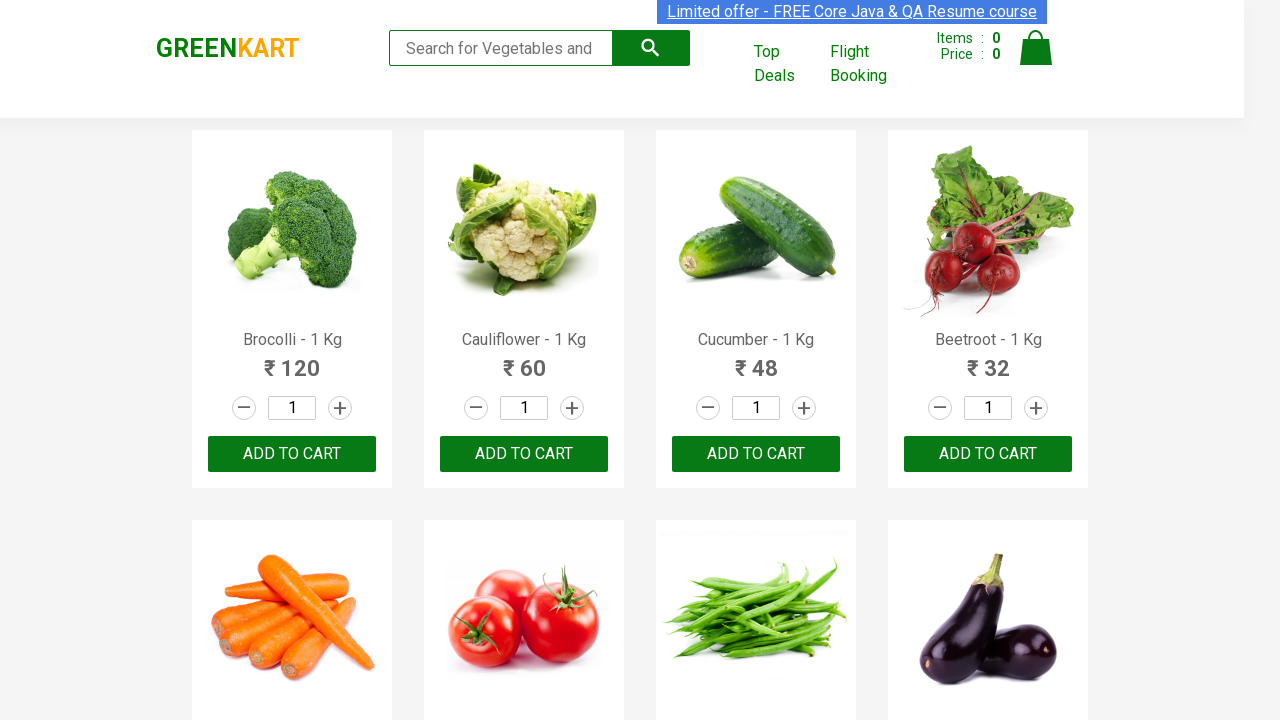

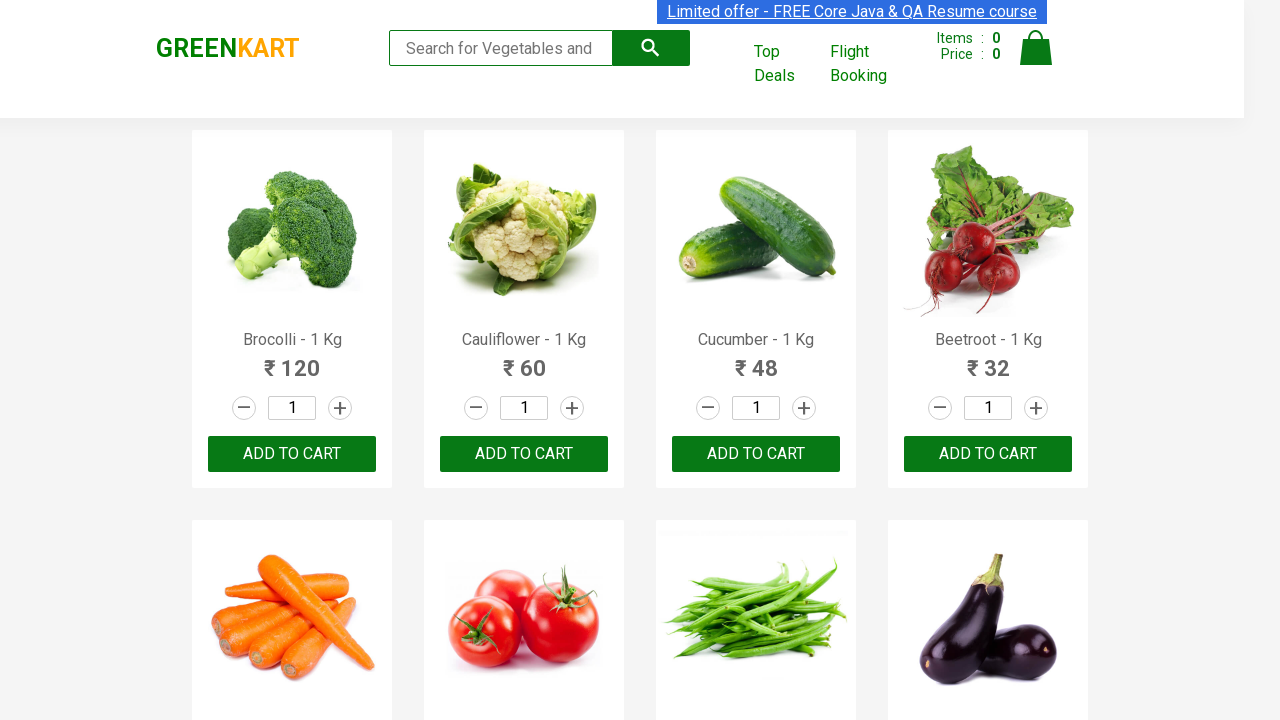